Navigates to the RedBus homepage and verifies the page loads, then navigates to Flipkart homepage in a separate context to verify it loads as well.

Starting URL: https://www.redbus.in/

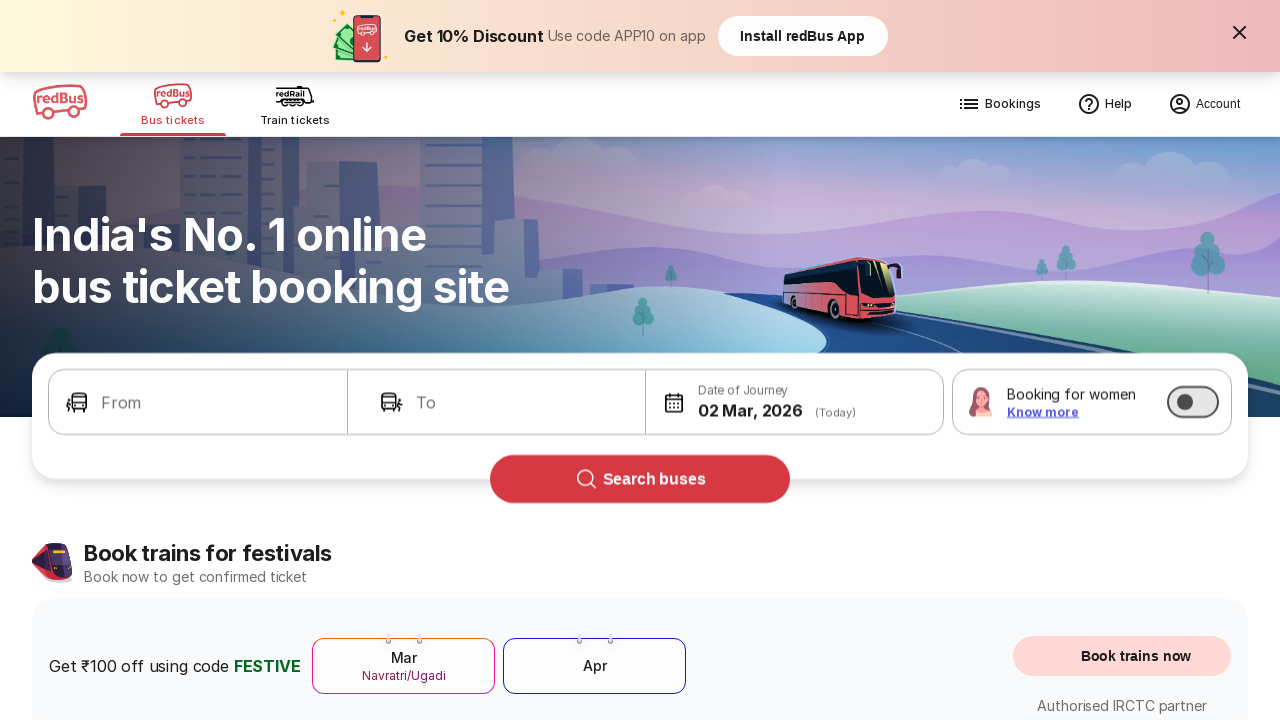

RedBus homepage DOM content loaded
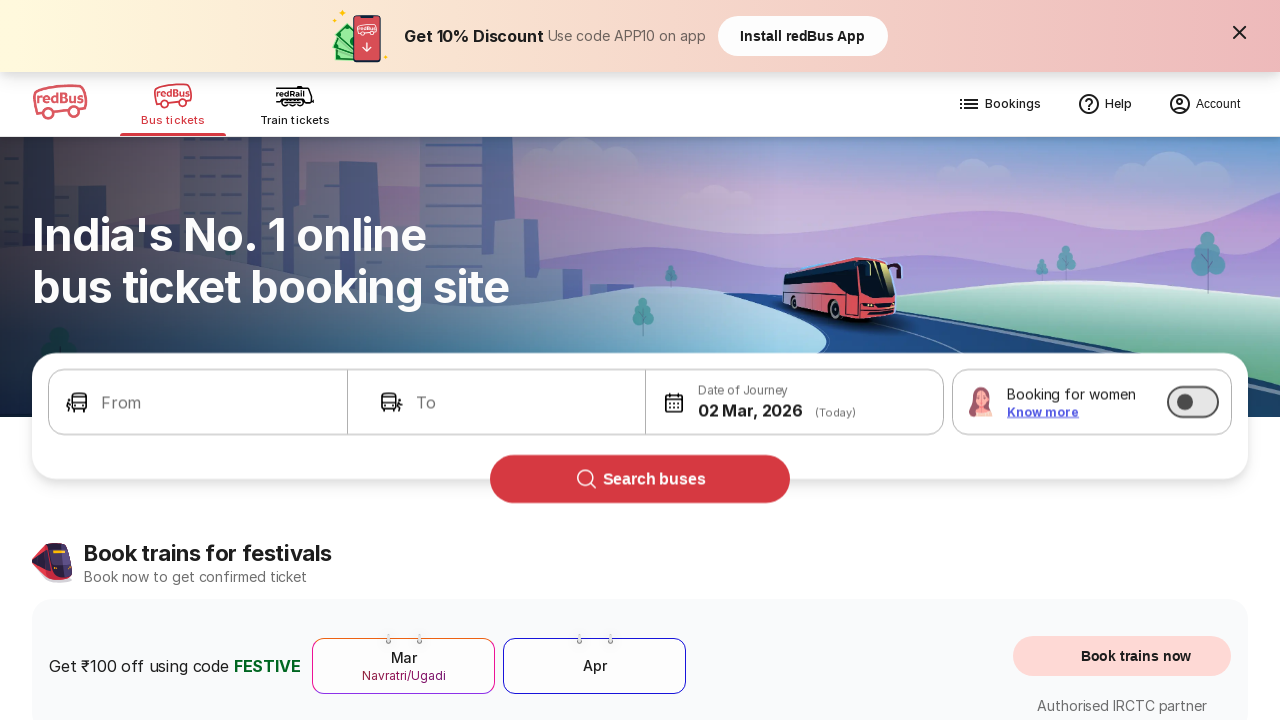

Verified RedBus page title: Bus Booking Online and Train Tickets at Lowest Price - redBus
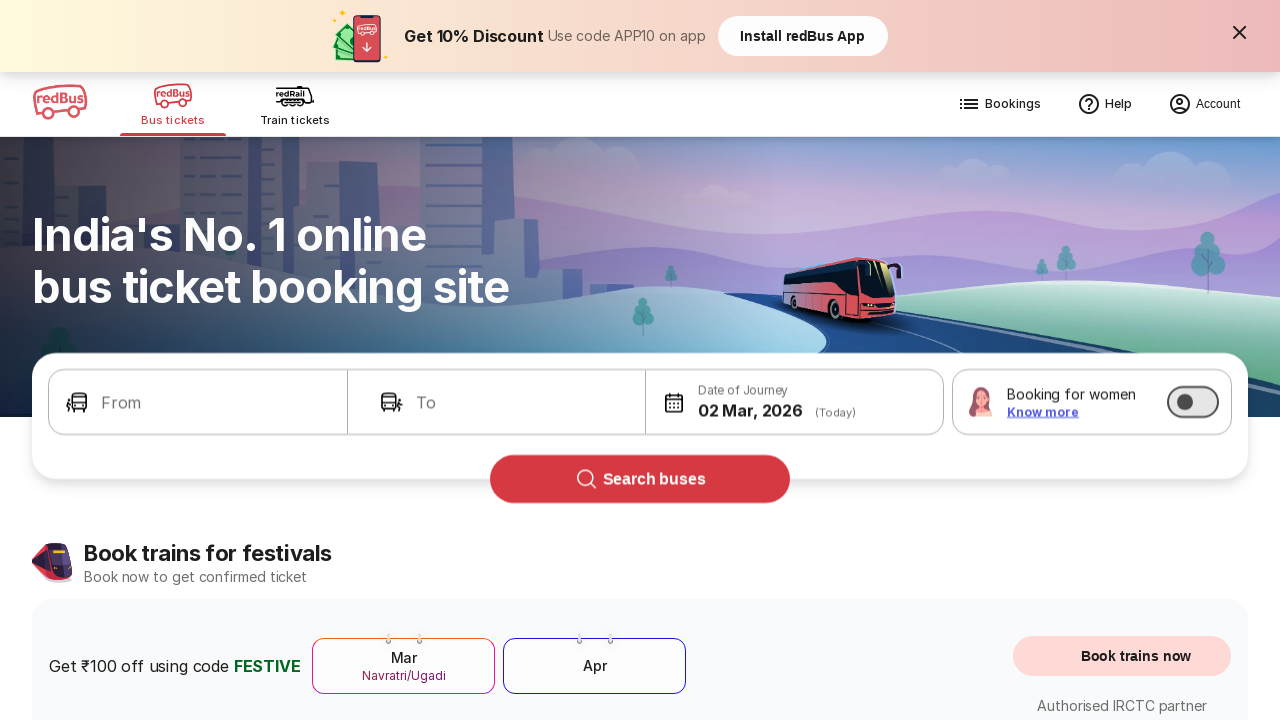

Navigated to Flipkart homepage
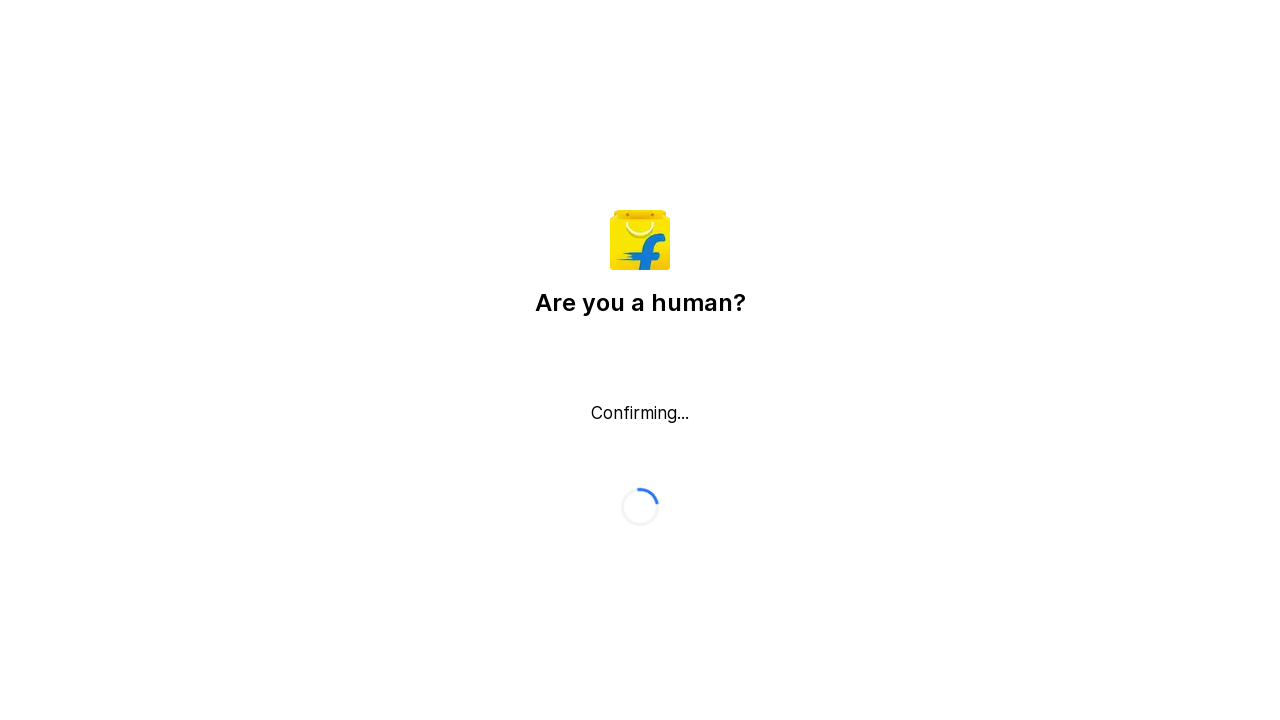

Flipkart homepage DOM content loaded
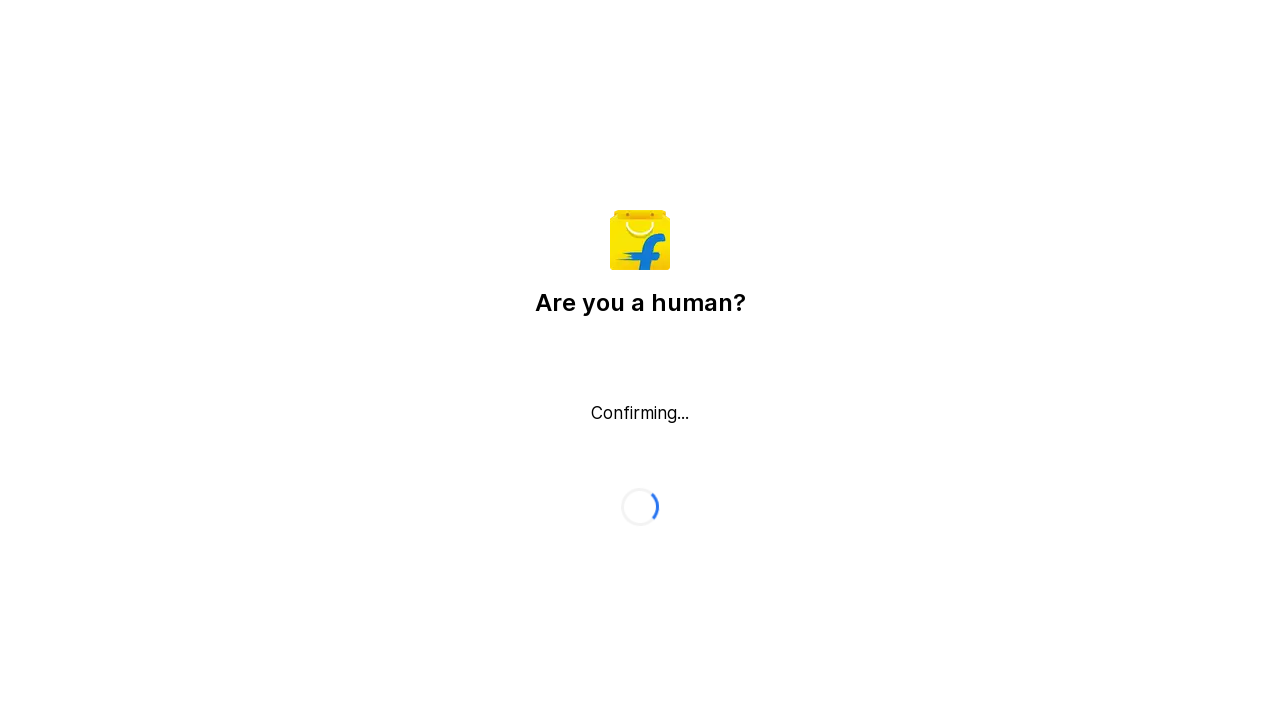

Verified Flipkart URL: https://www.flipkart.com/
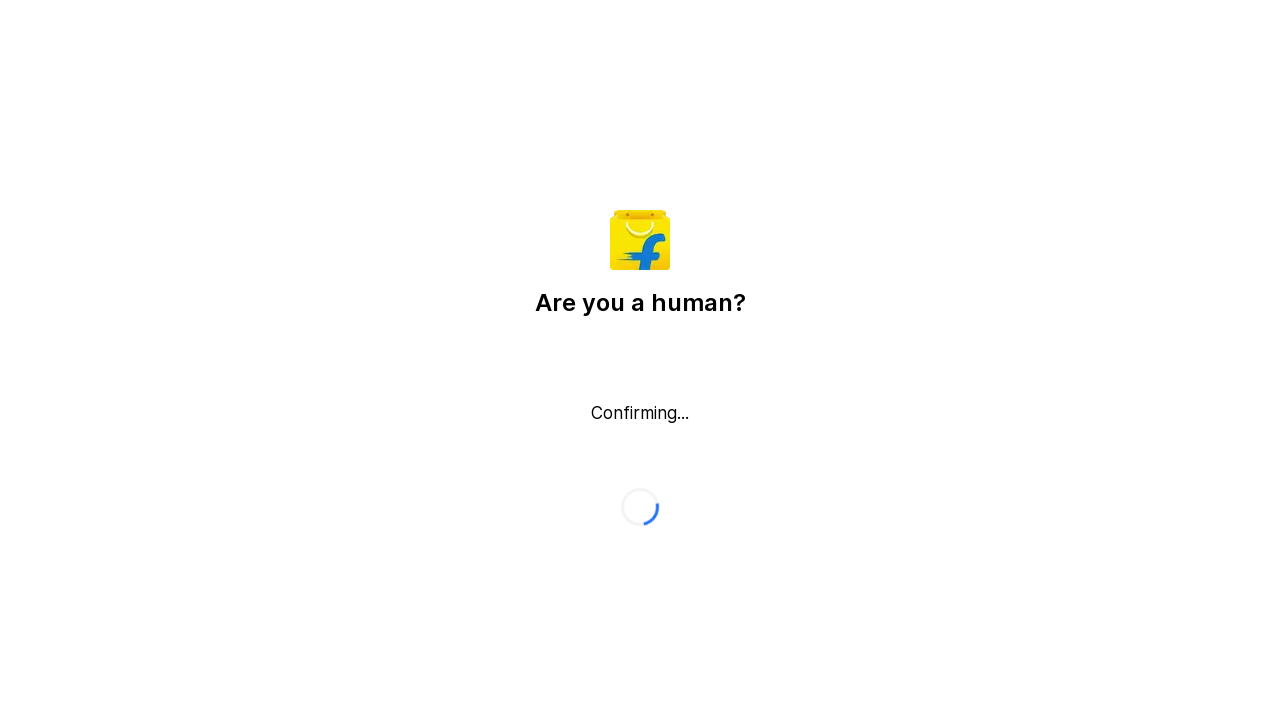

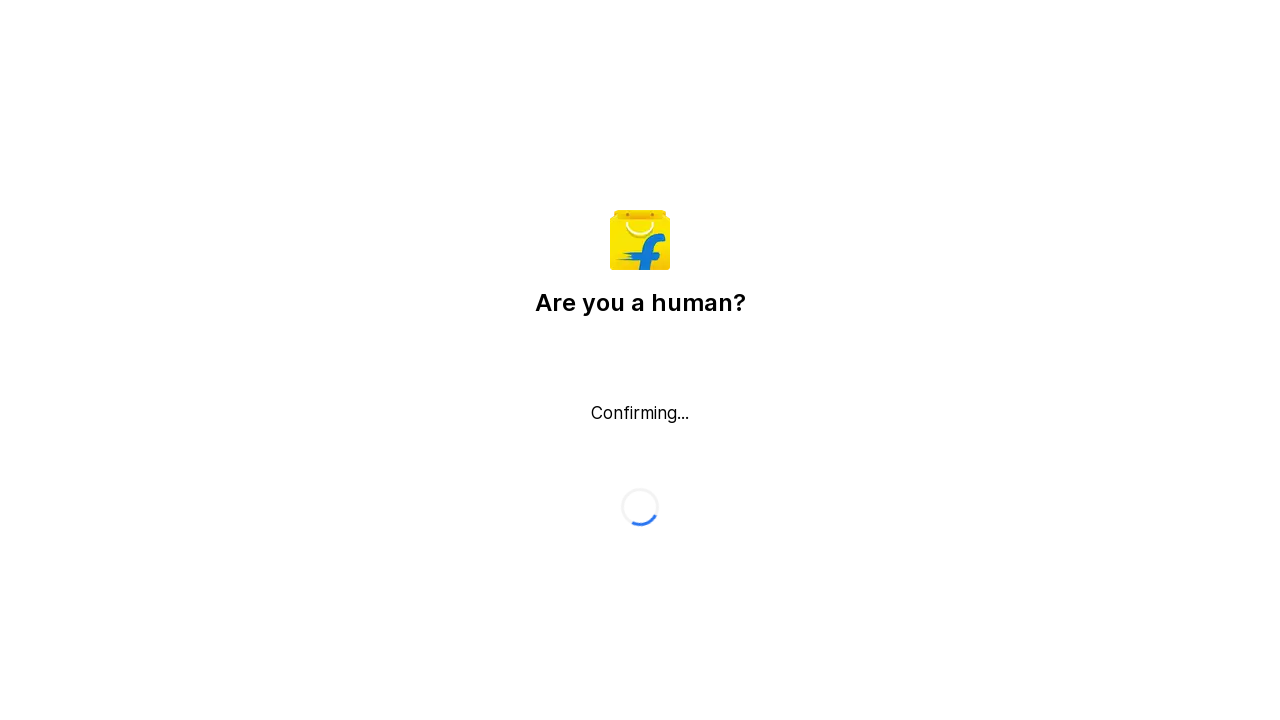